Tests text field input functionality by entering text into a search box on the Omayo blog test page

Starting URL: http://omayo.blogspot.com/

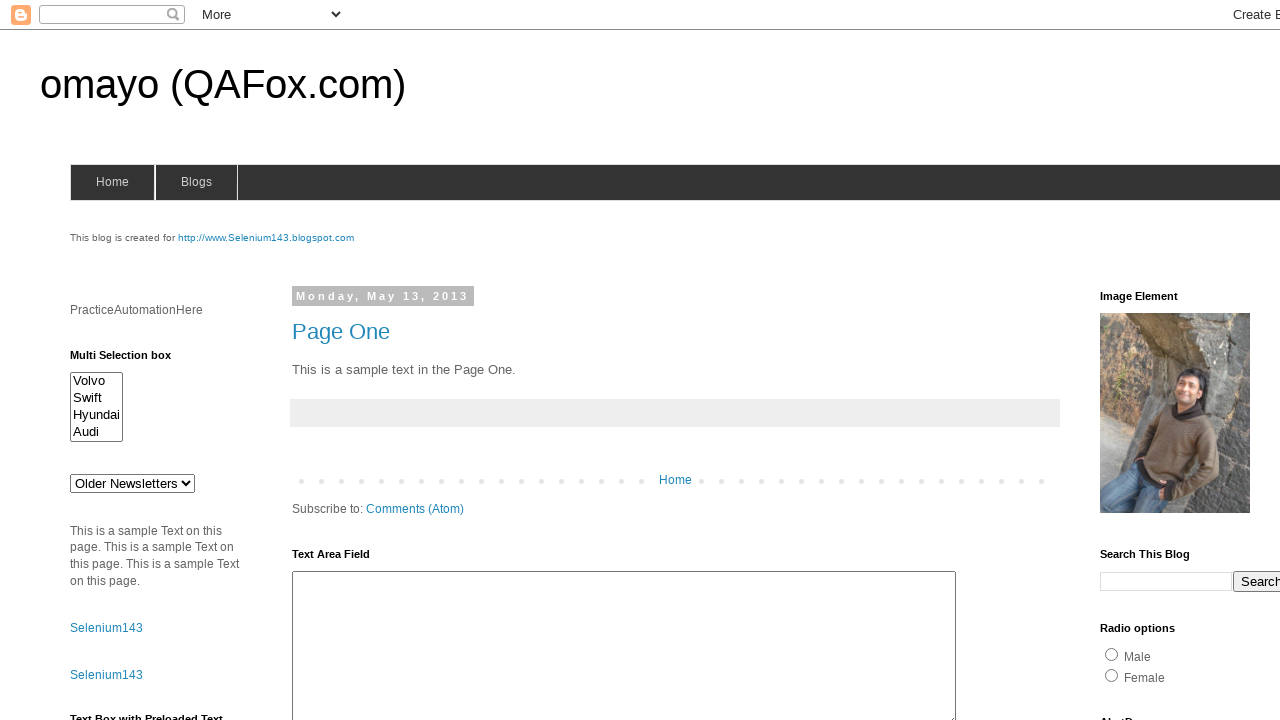

Filled search field with 'facebook.com' on input[name='q']
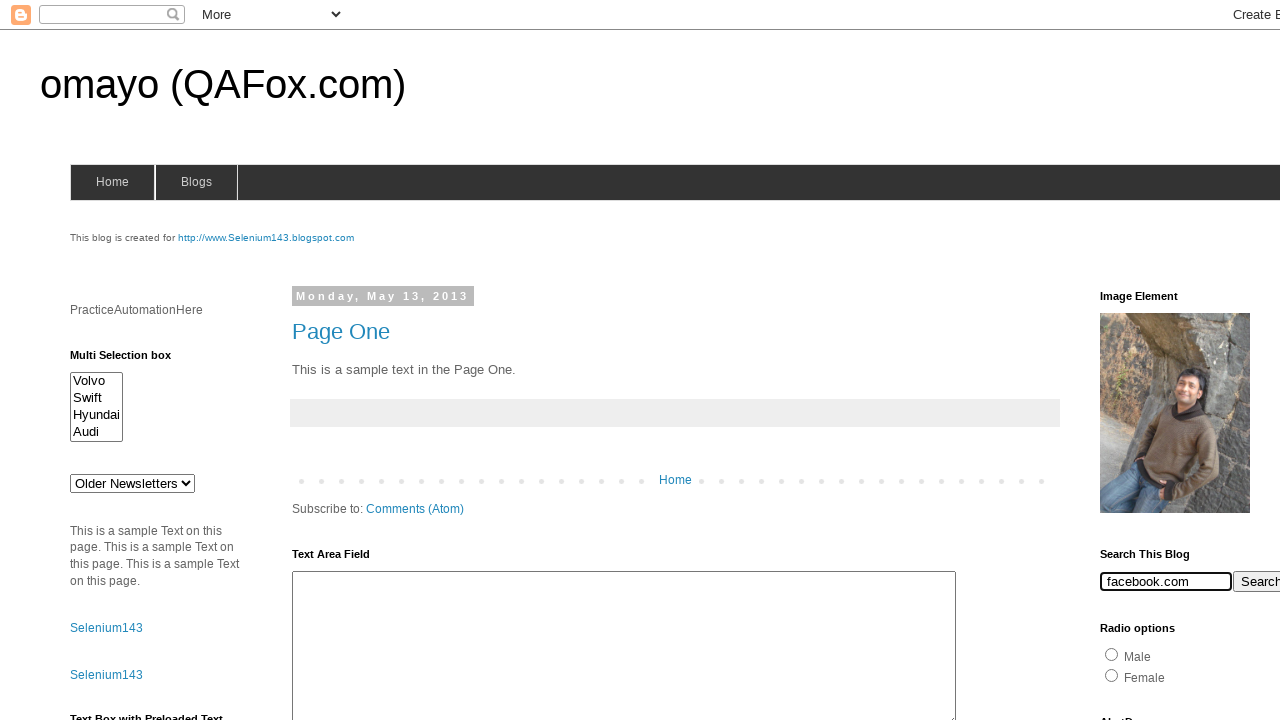

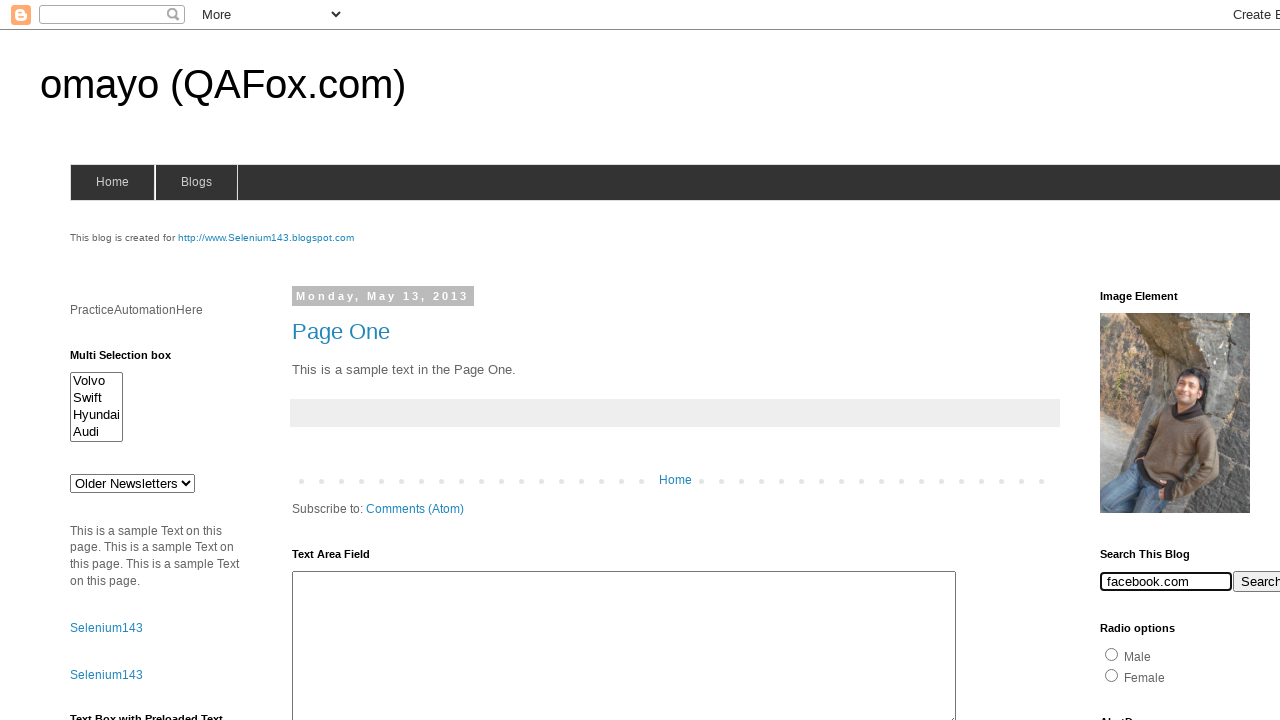